Tests that the video search page loads correctly by verifying the URL contains /search/video and checking that page headers don't contain 404 or not found text.

Starting URL: https://egundem.com/search/video

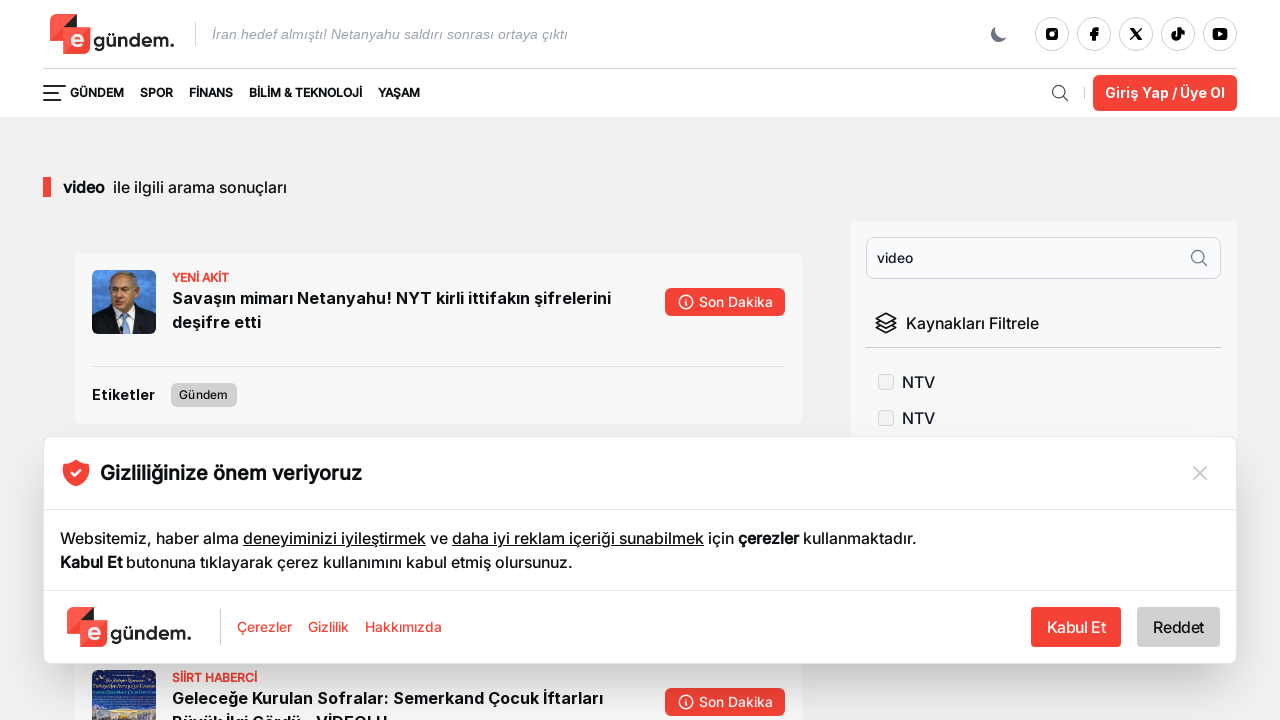

Verified URL contains /search/video
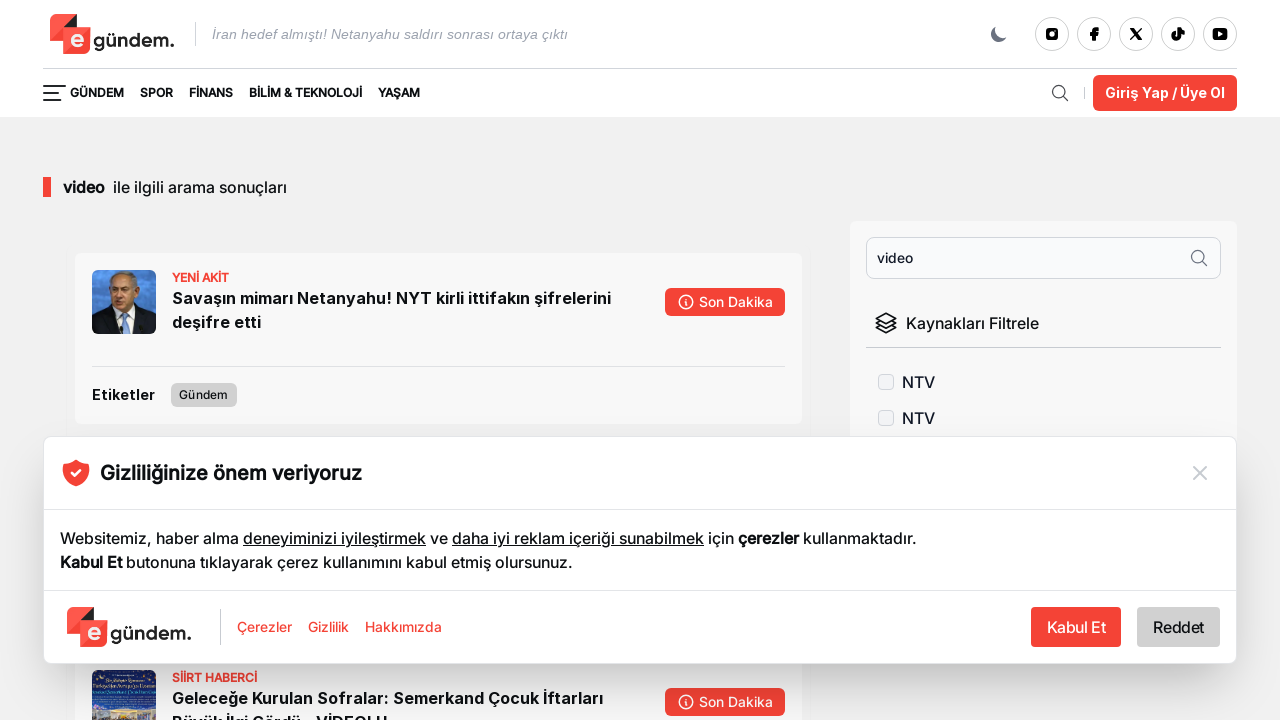

Located page headers (h1, h2 elements)
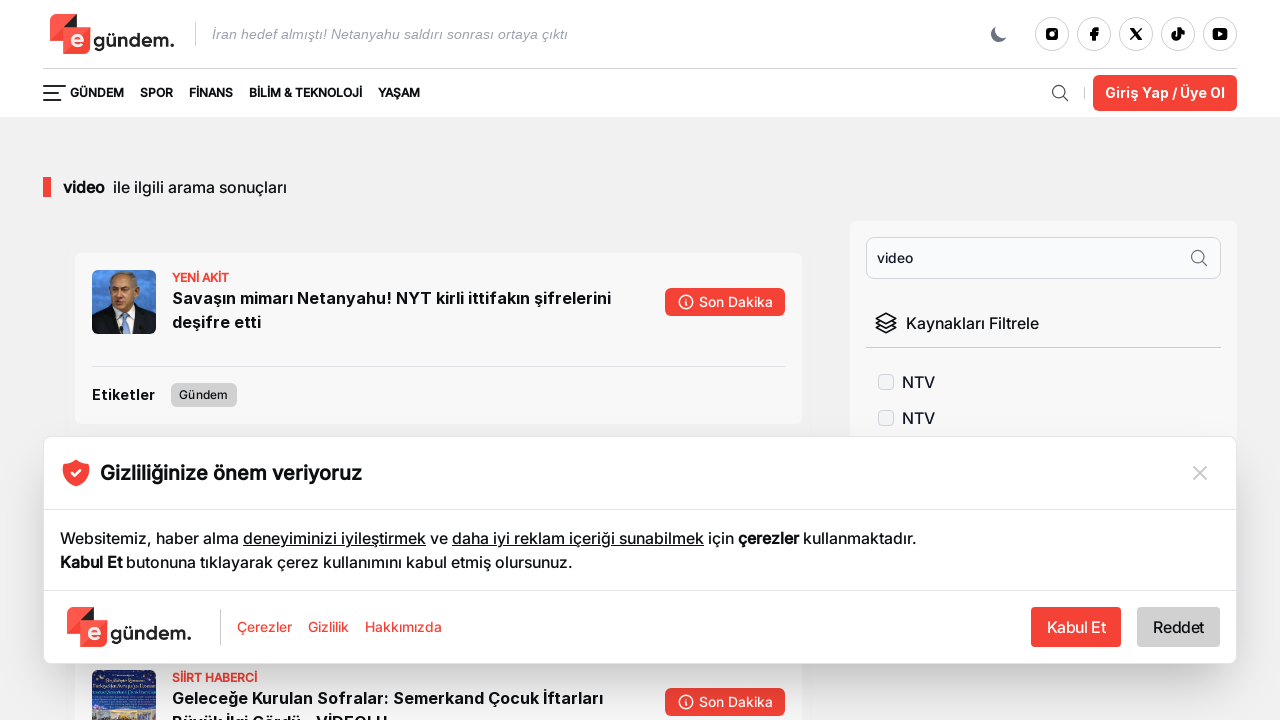

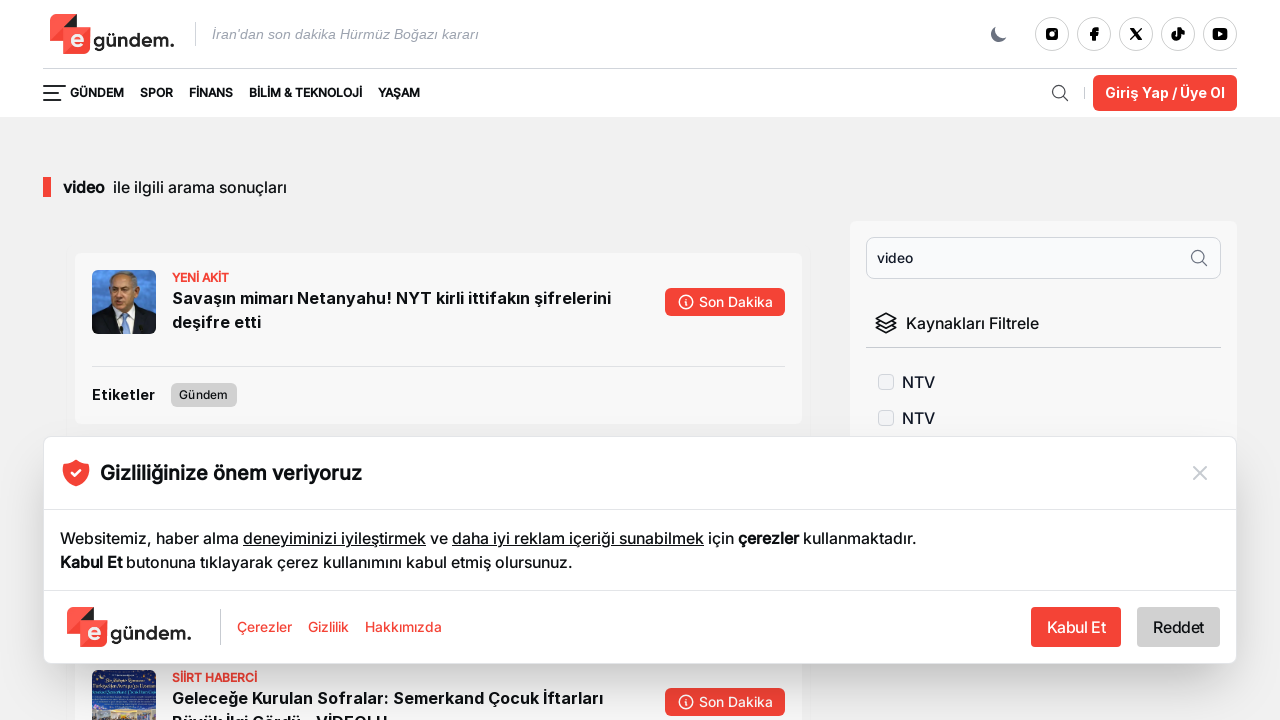